Tests single input field with special characters

Starting URL: https://www.lambdatest.com/selenium-playground/simple-form-demo

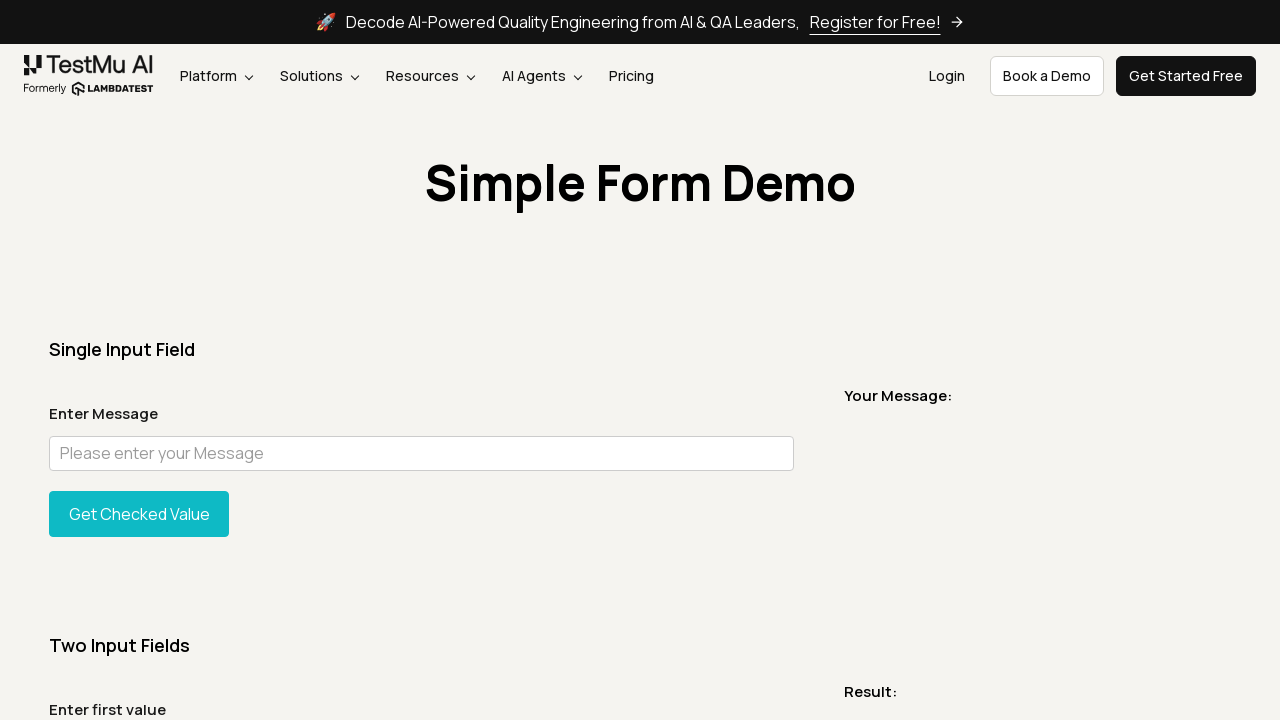

Filled input field with special characters '?!-' on #user-message
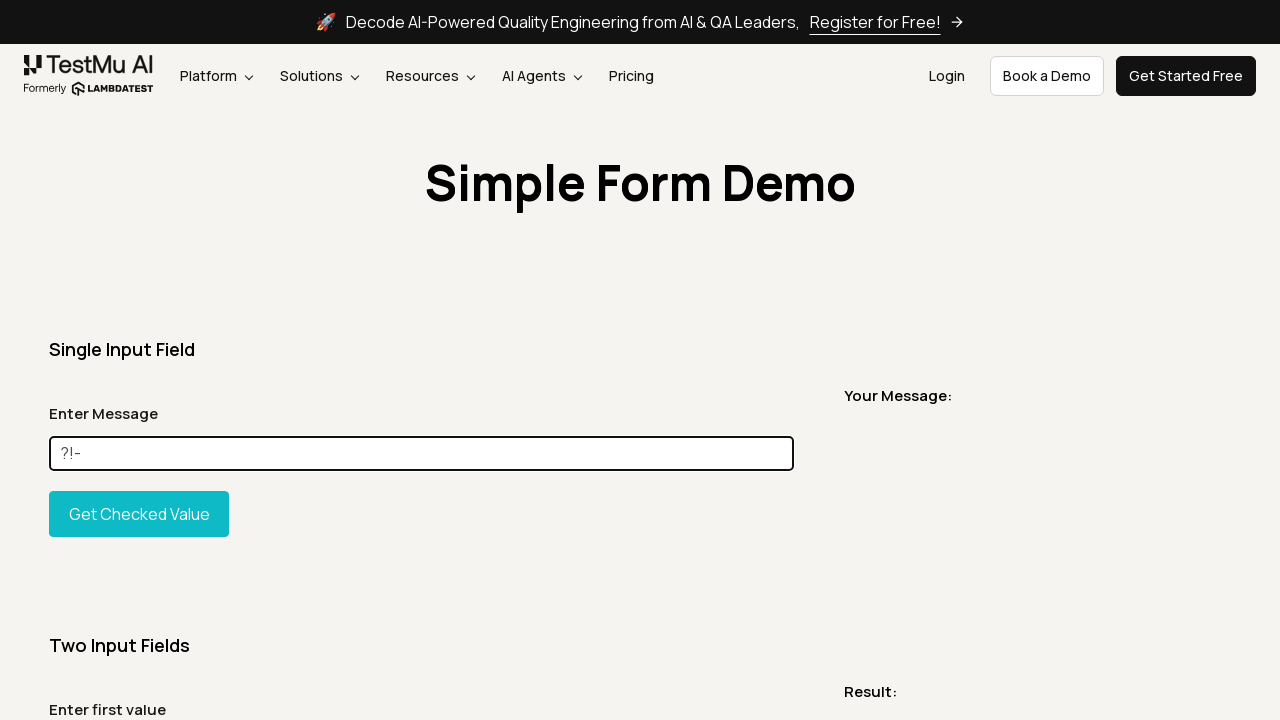

Clicked the show message button at (139, 514) on #showInput
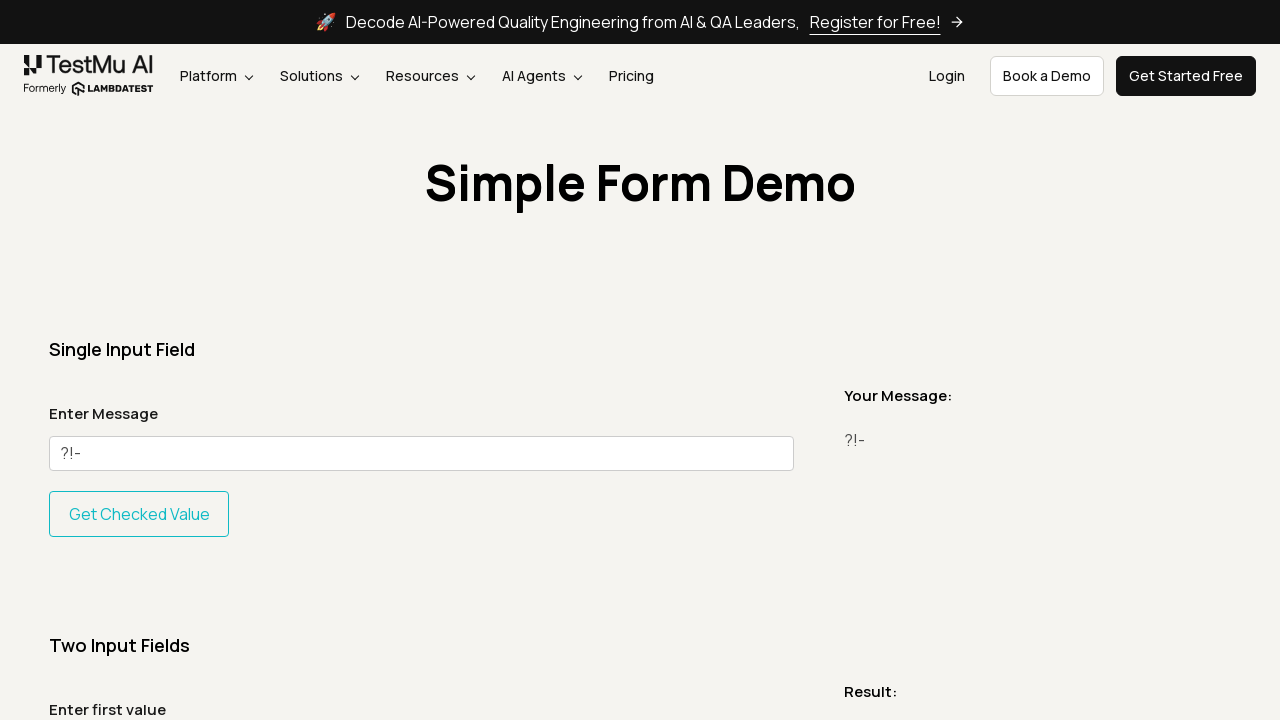

Verified that the message element is visible
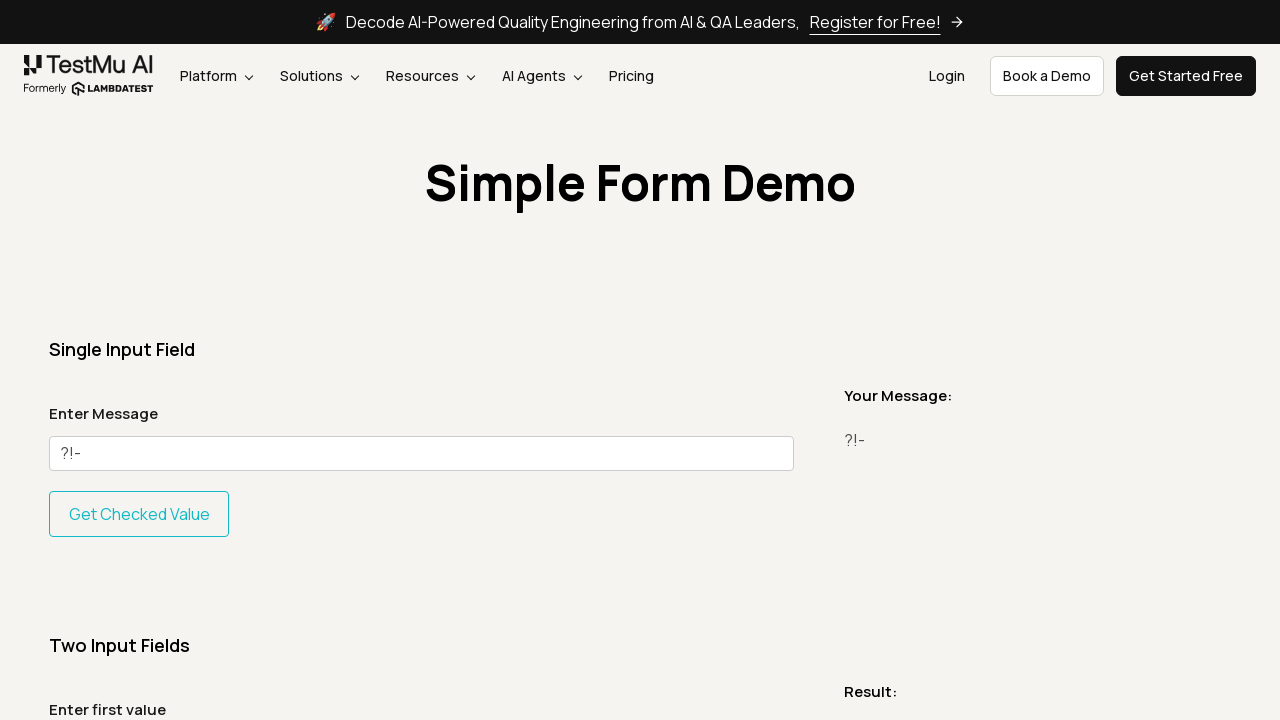

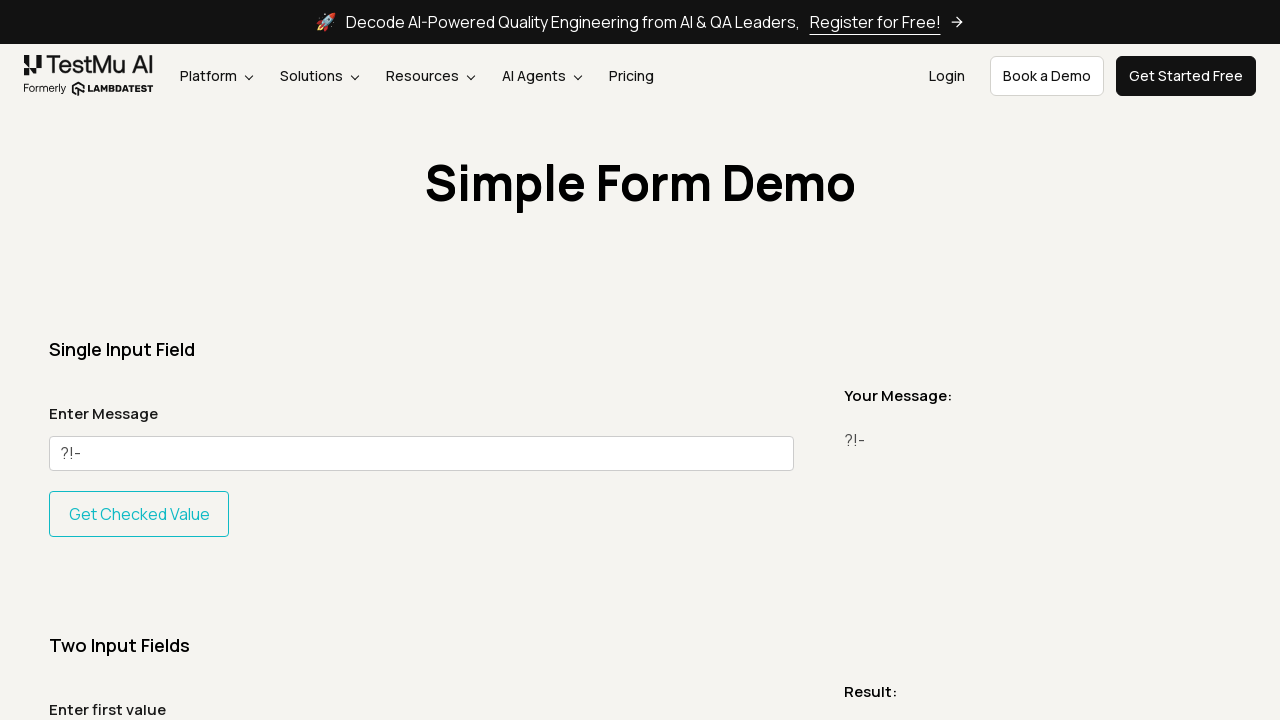